Tests XPath traversal techniques by locating elements using sibling and parent relationships on an automation practice page

Starting URL: https://rahulshettyacademy.com/AutomationPractice/

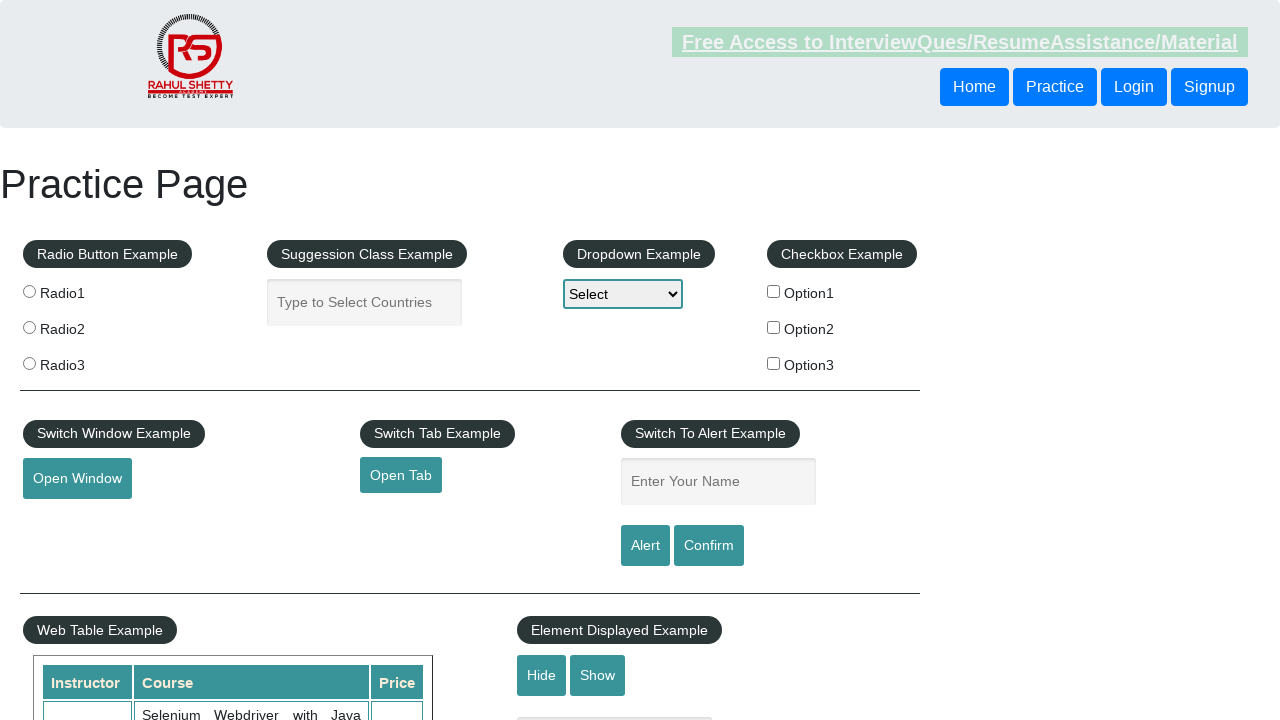

Located and retrieved text of button following first button using sibling traversal
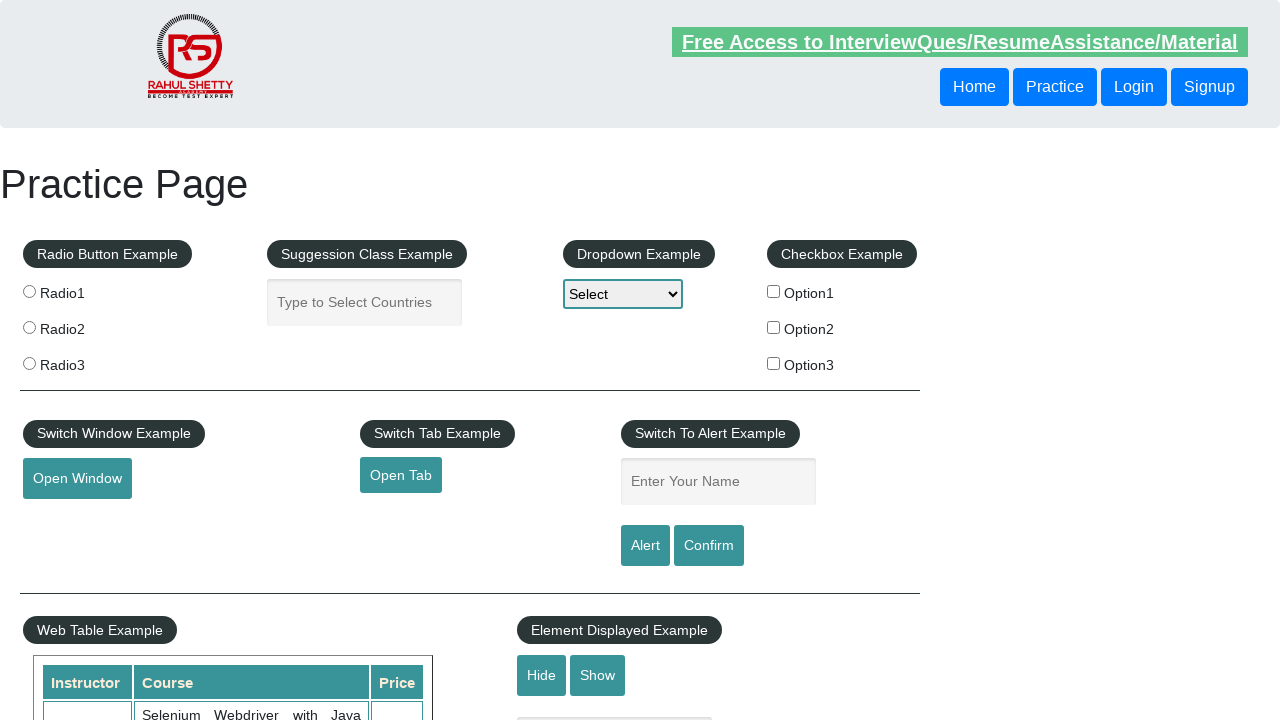

Printed first sibling button text: Login
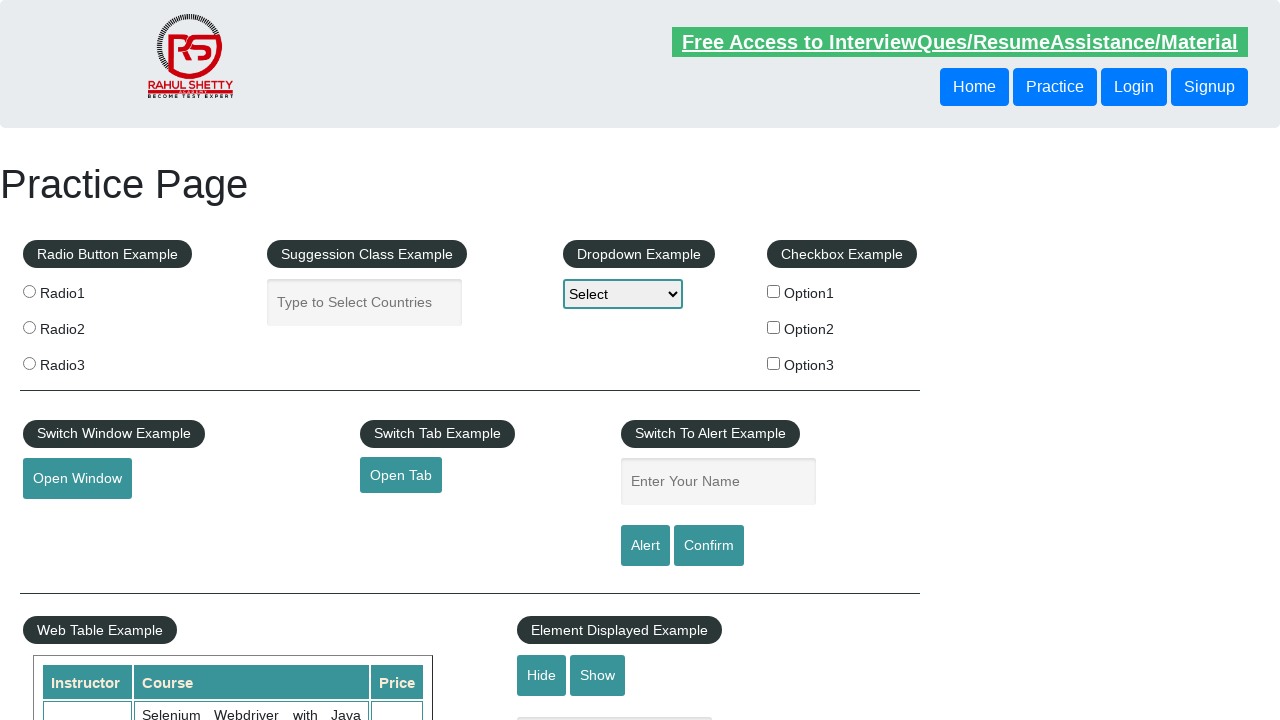

Located and retrieved text of second button using parent traversal
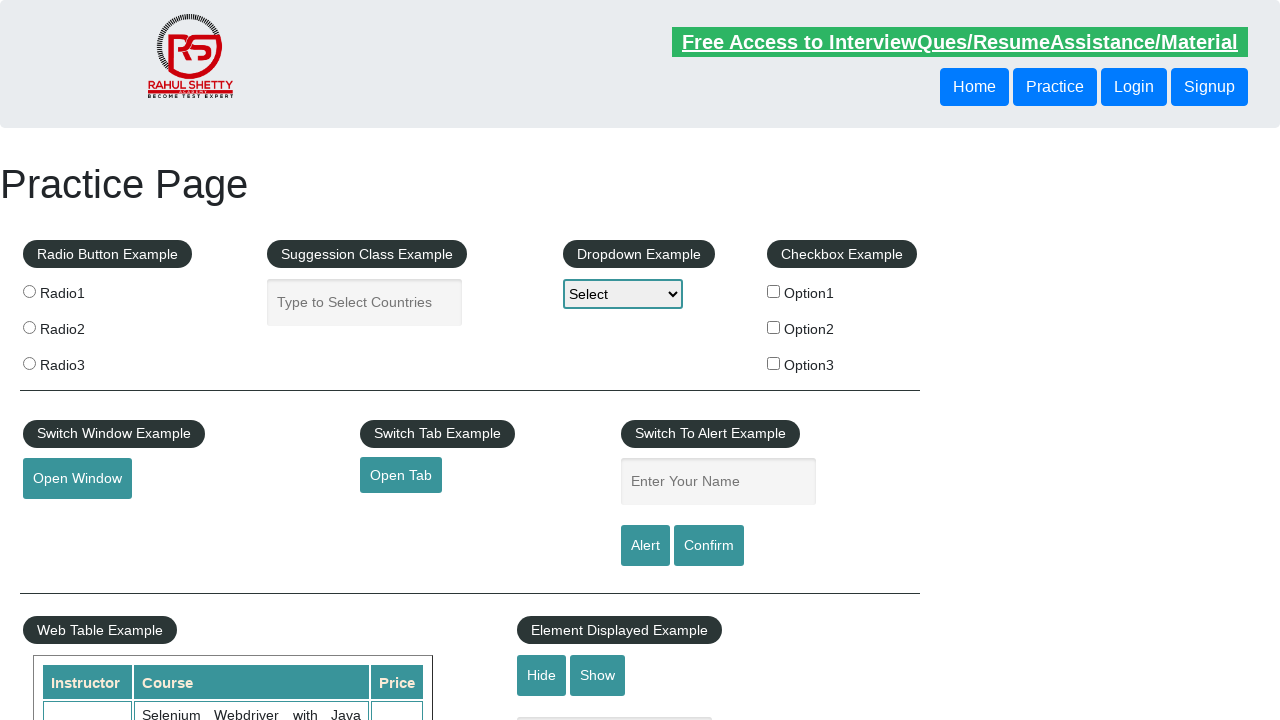

Printed parent-child button text: Login
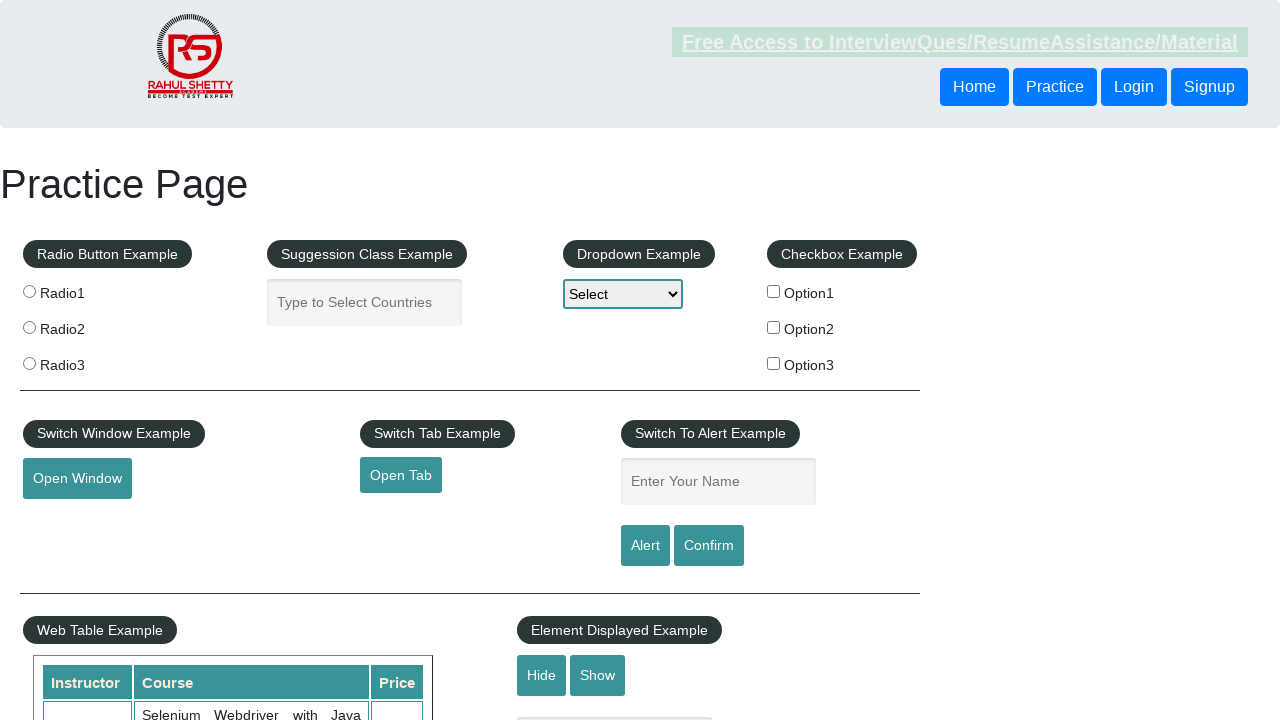

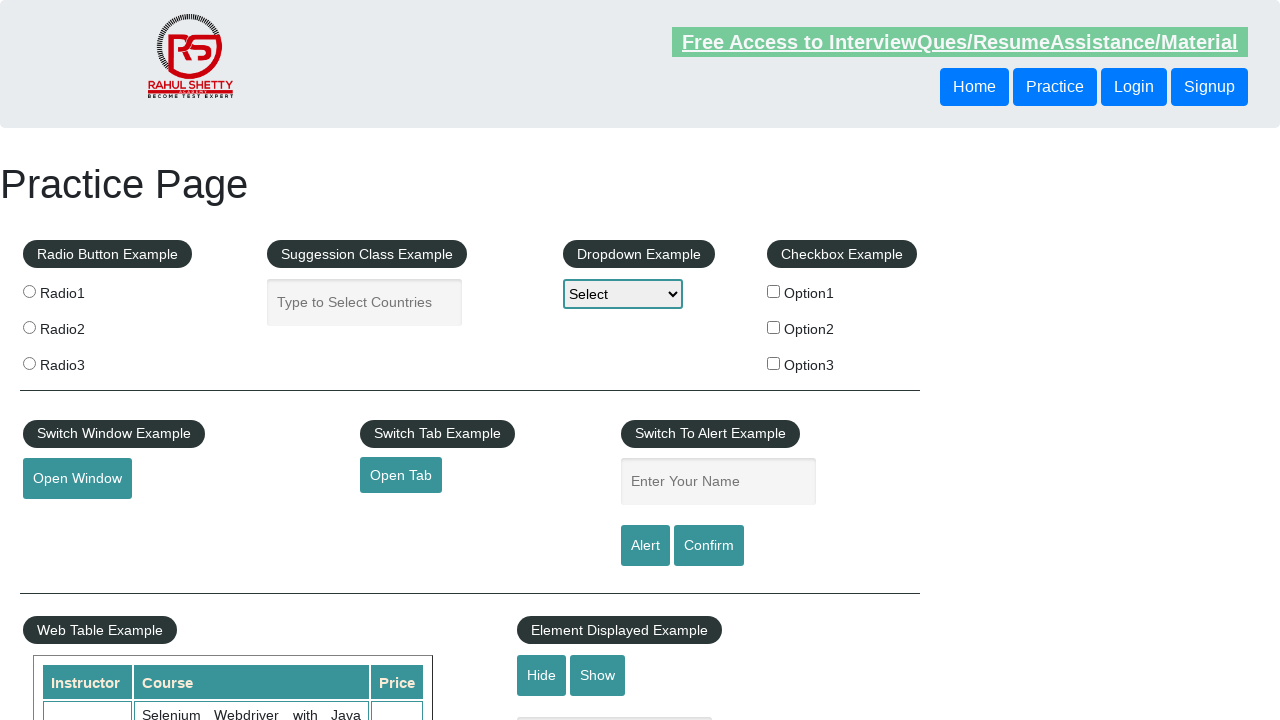